Tests checking and then unchecking a checkbox labeled "I have a car"

Starting URL: https://www.w3schools.com/tags/tryit.asp?filename=tryhtml5_input_type_checkbox

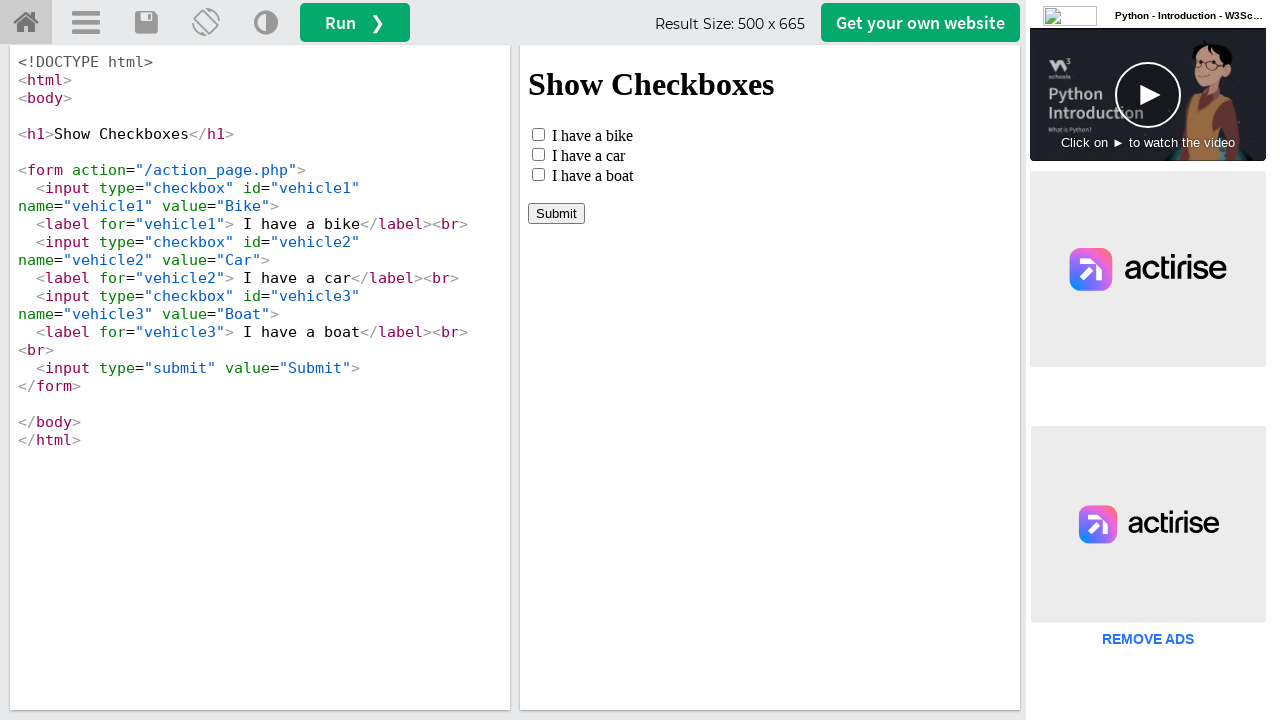

Located iframe with ID 'iframeResult'
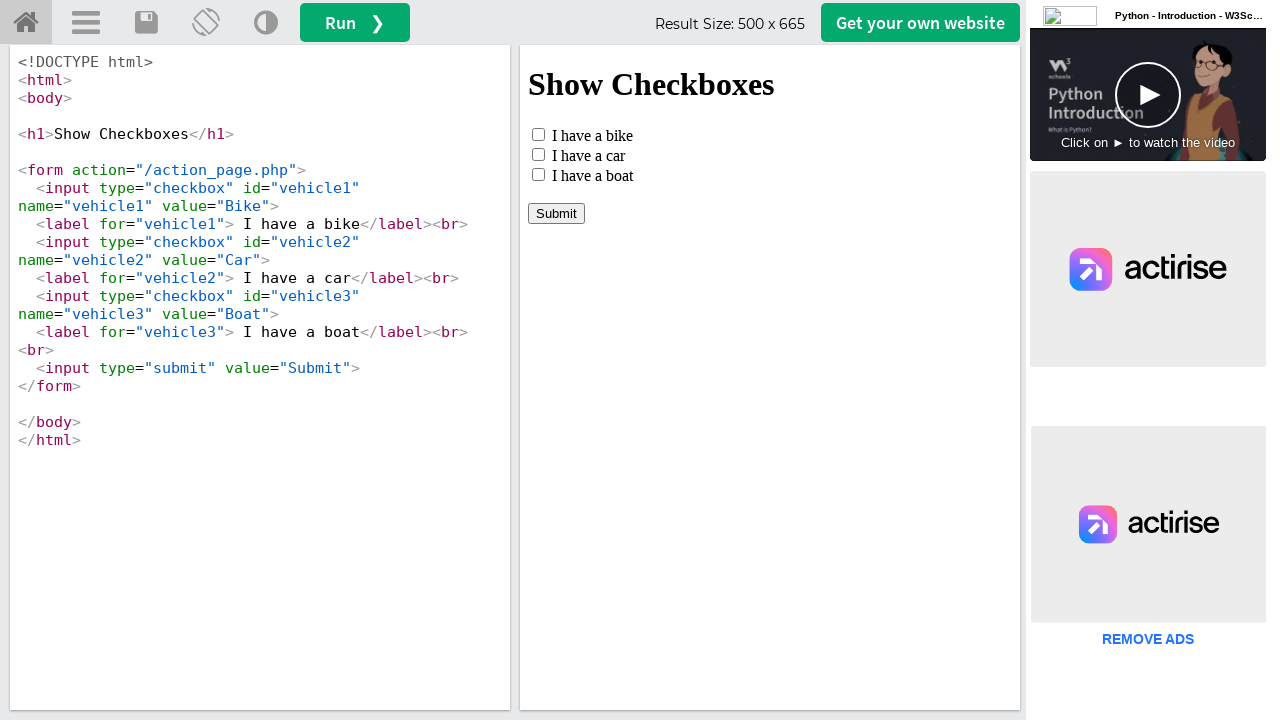

Clicked checkbox labeled 'I have a car' to check it at (588, 155) on #iframeResult >> internal:control=enter-frame >> label:has-text('I have a car')
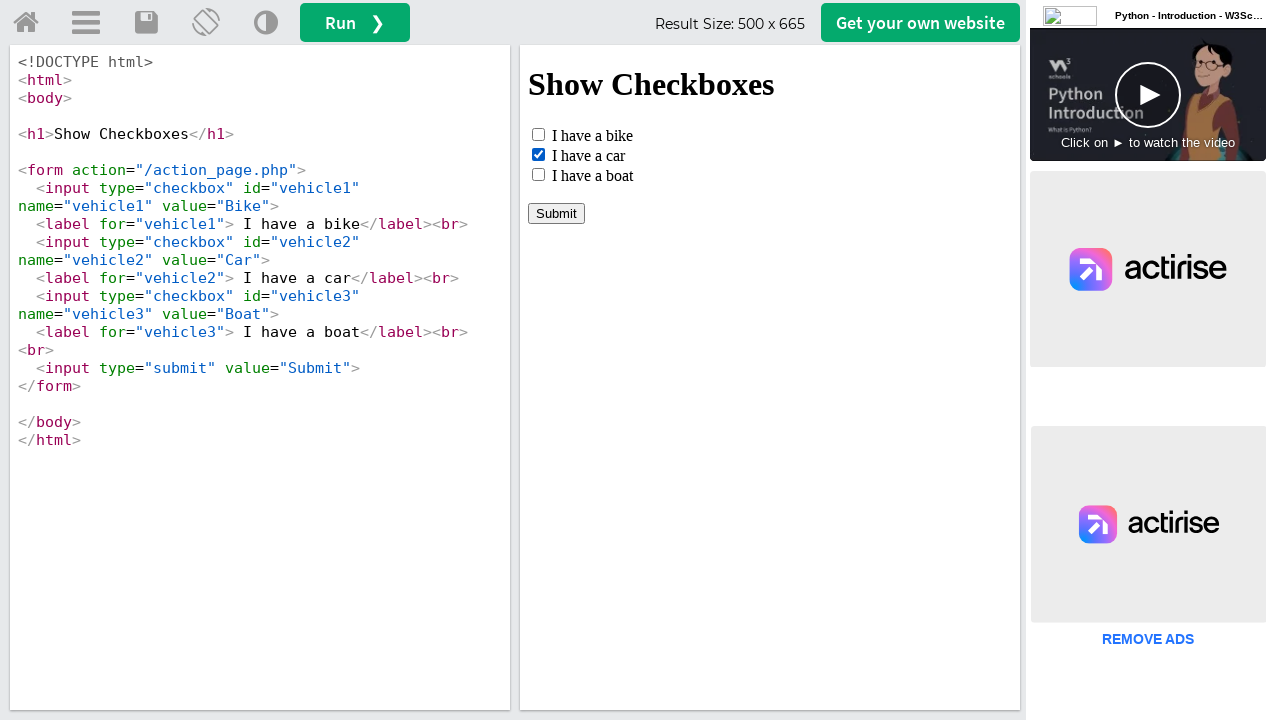

Clicked checkbox labeled 'I have a car' to uncheck it at (588, 155) on #iframeResult >> internal:control=enter-frame >> label:has-text('I have a car')
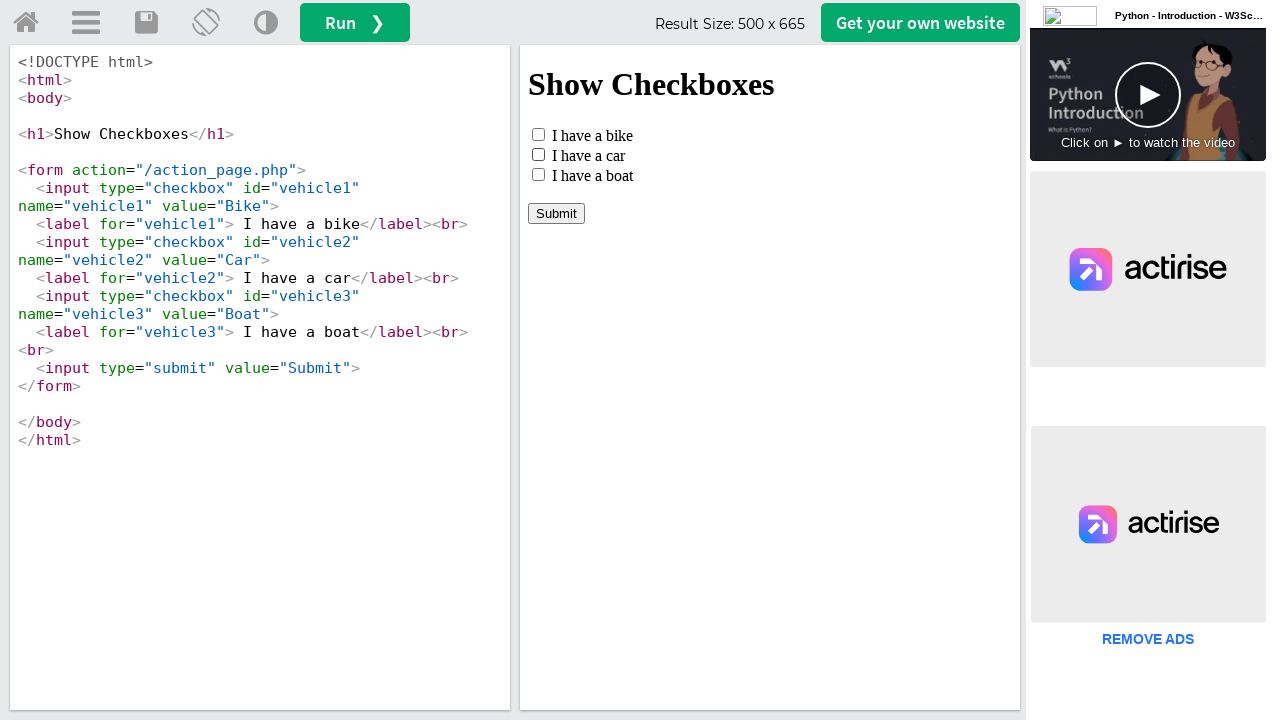

Verified that the checkbox is unchecked
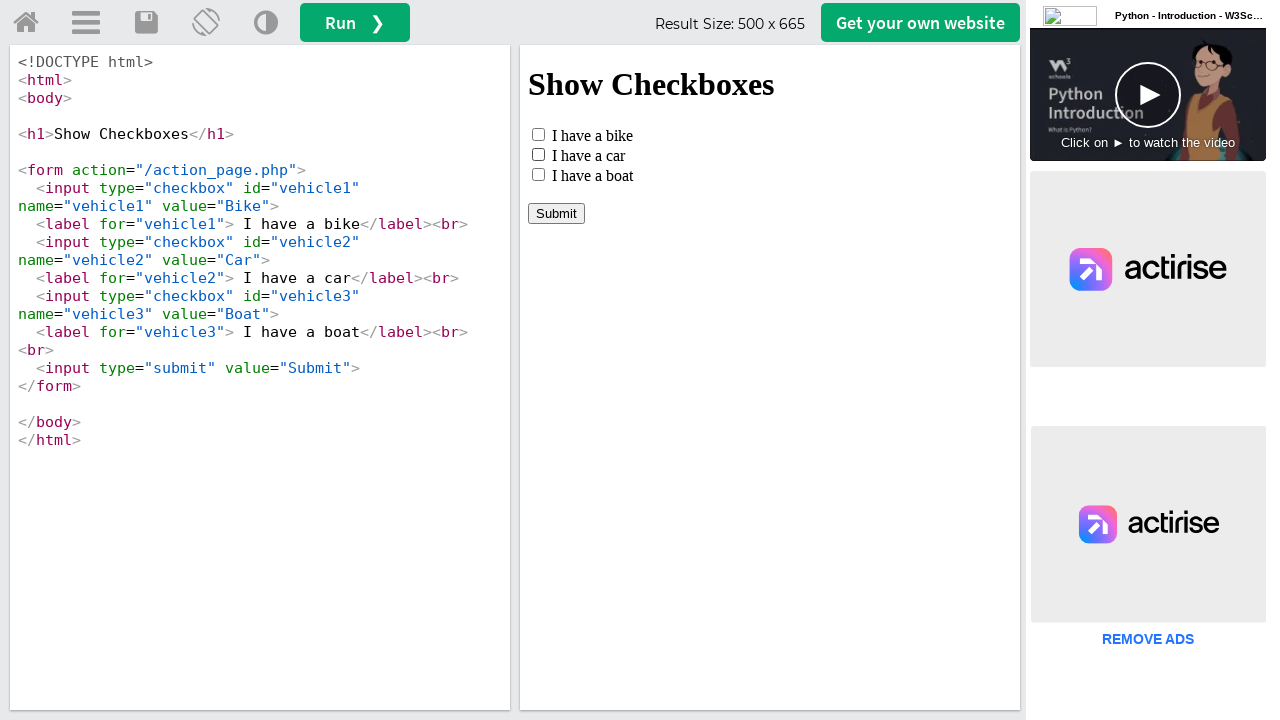

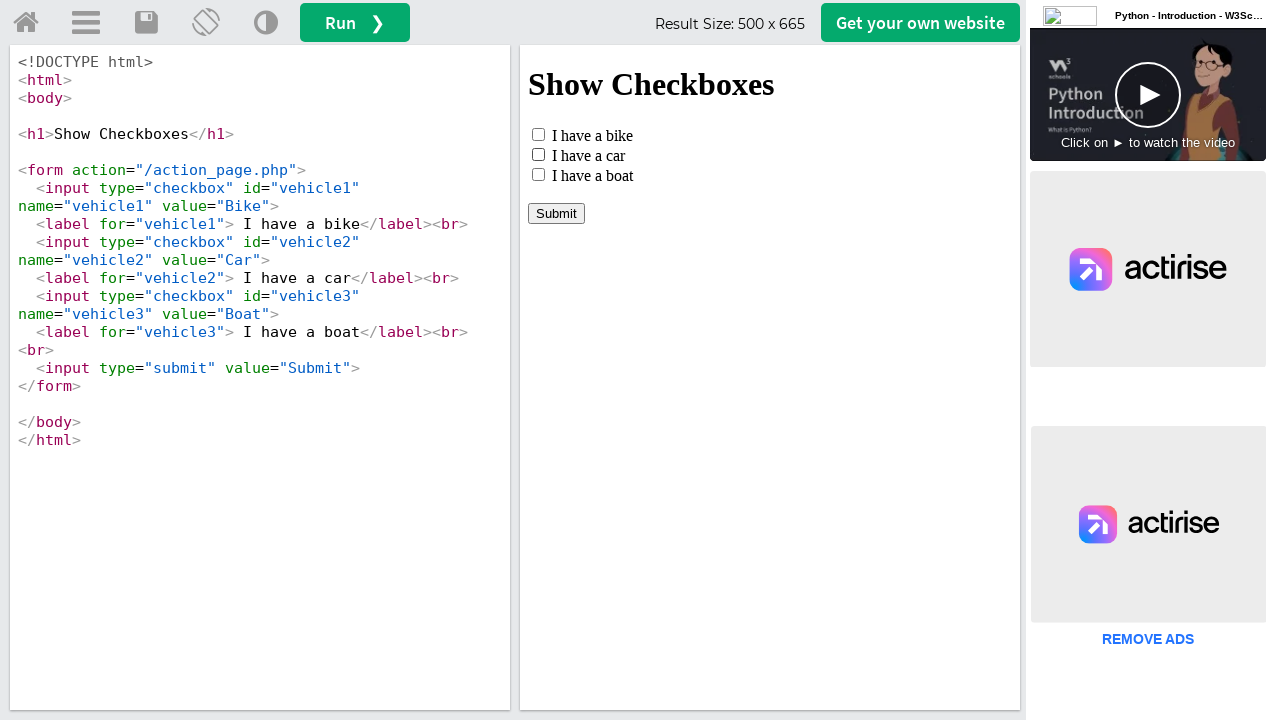